Tests handling multiple browser tabs by clicking a link that opens a new tab, then iterating through window handles to find and close a specific element on one of the tabs

Starting URL: https://rahulshettyacademy.com/AutomationPractice/

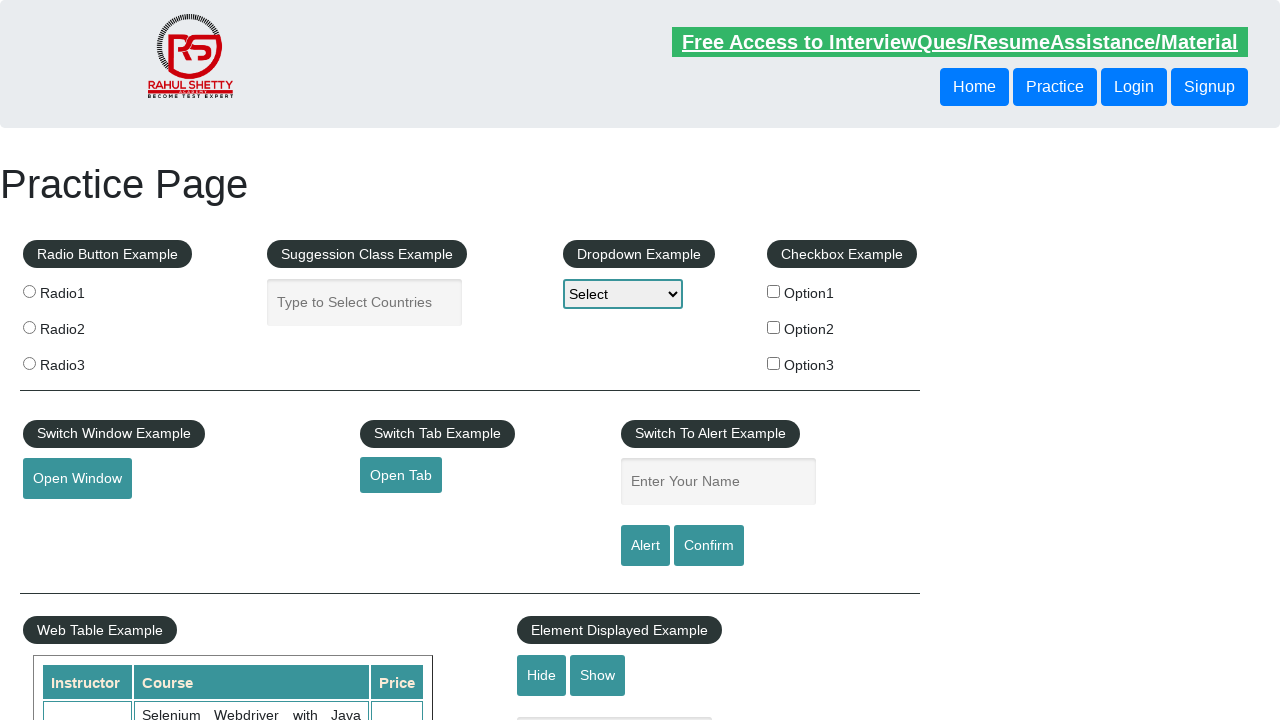

Clicked link to open new tab at (401, 475) on a#opentab
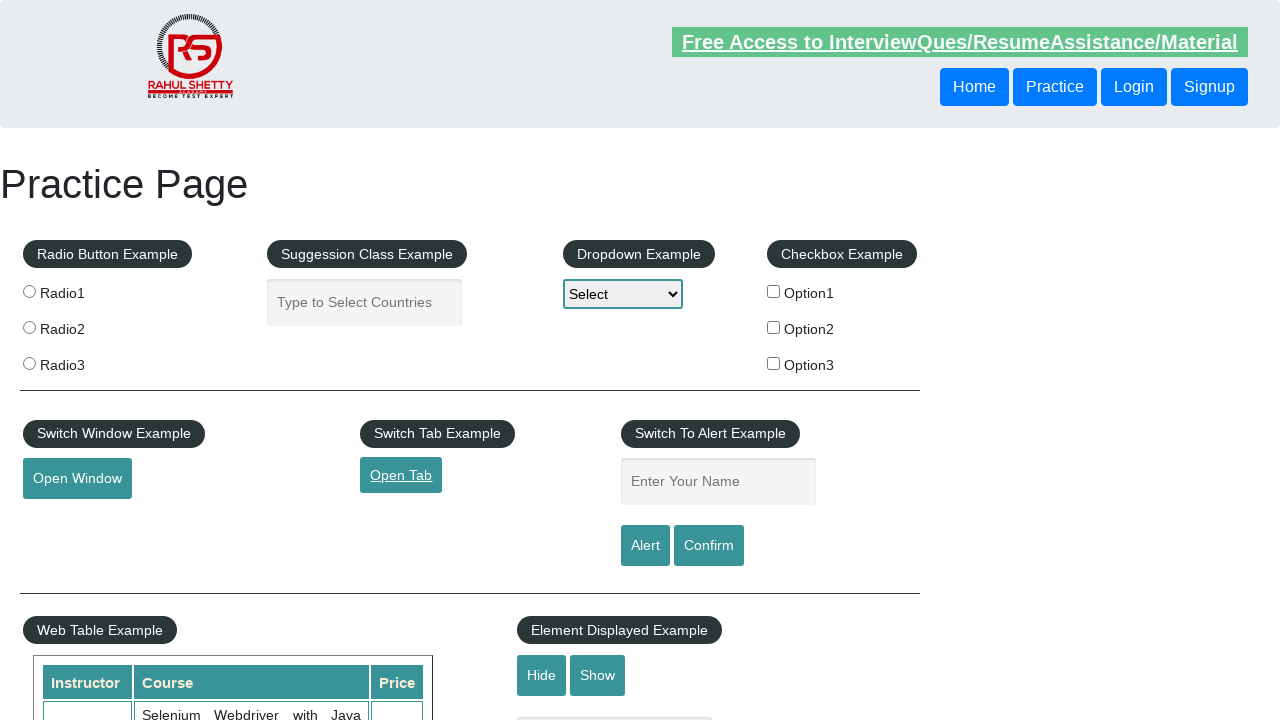

New tab page object retrieved
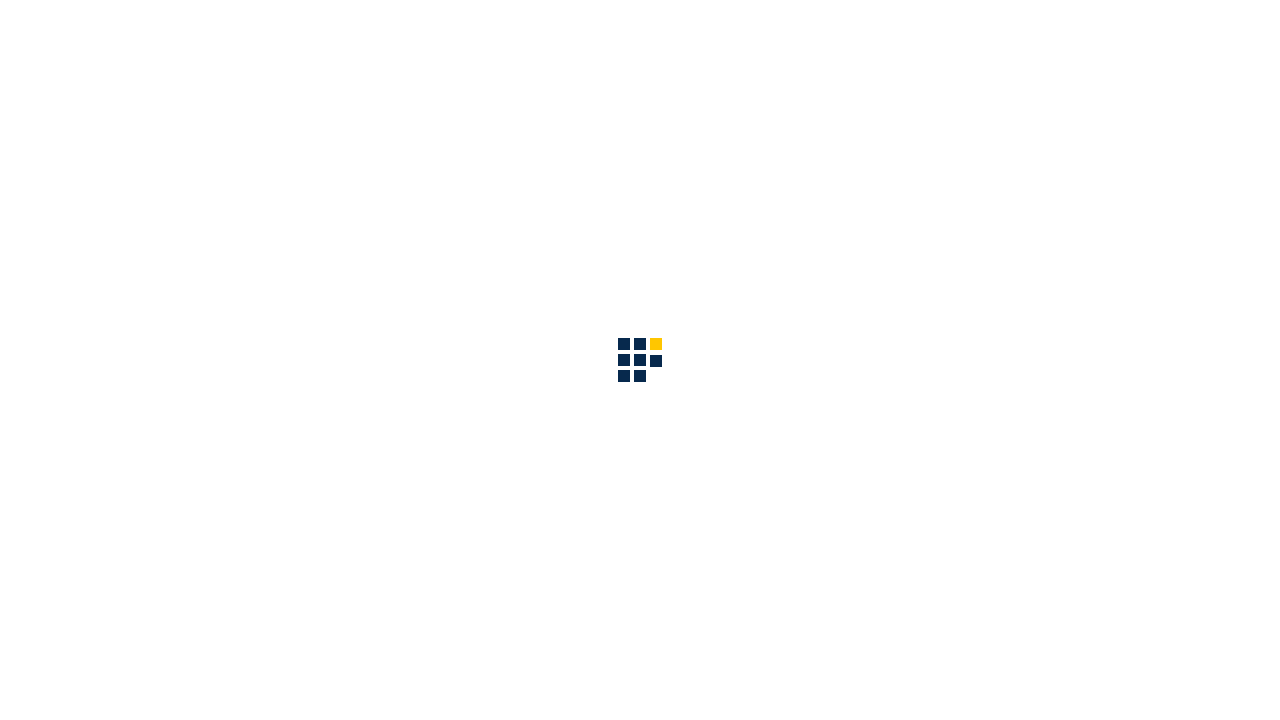

New tab page loaded completely
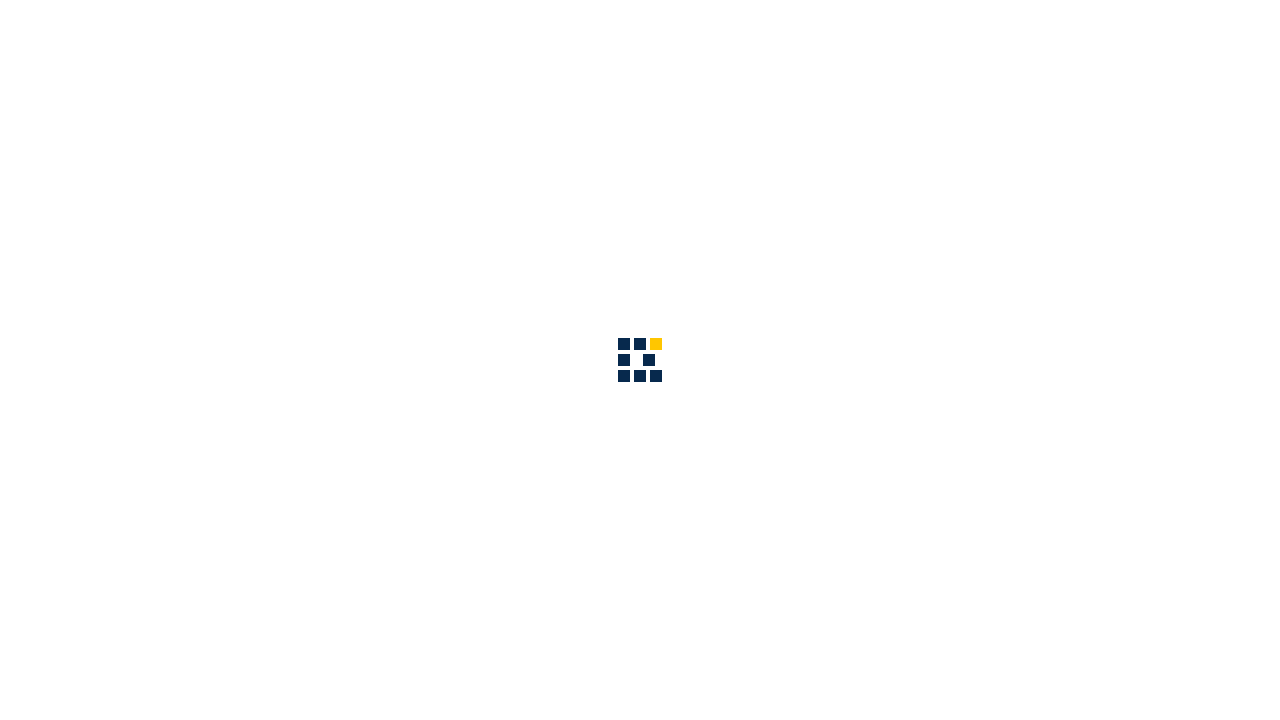

Target element not visible in tab 0
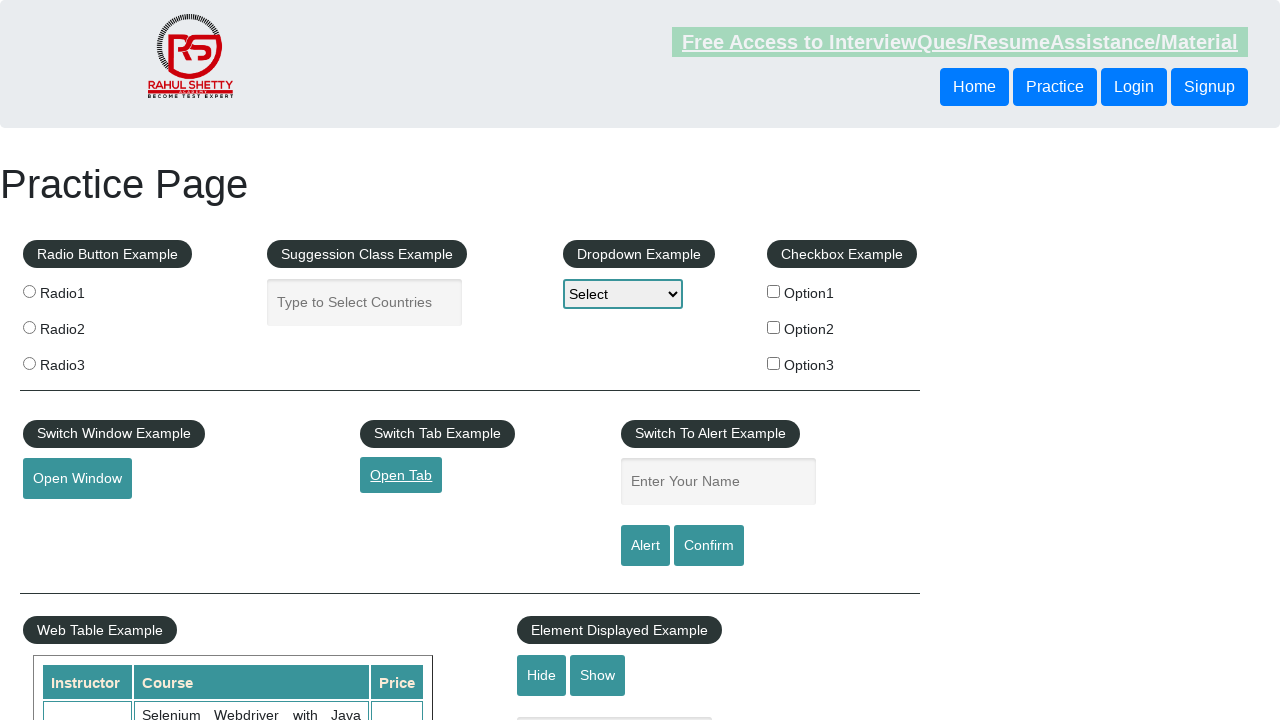

Target element not visible in tab 1
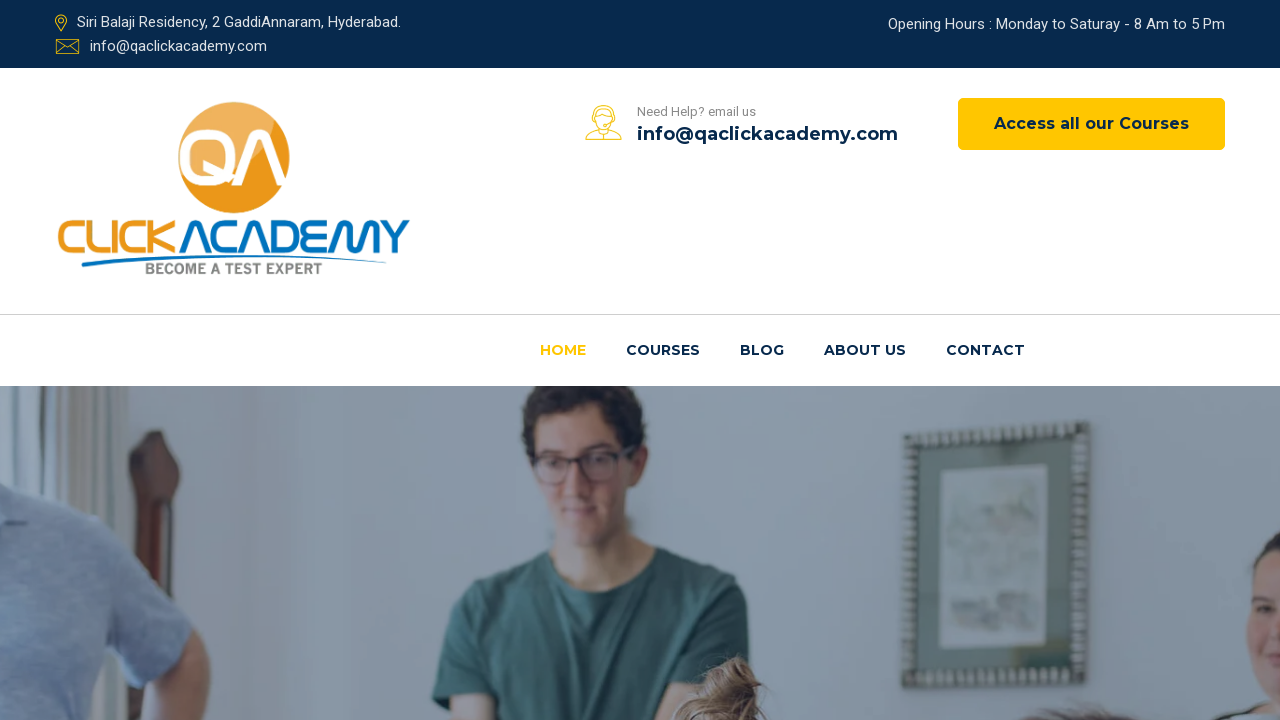

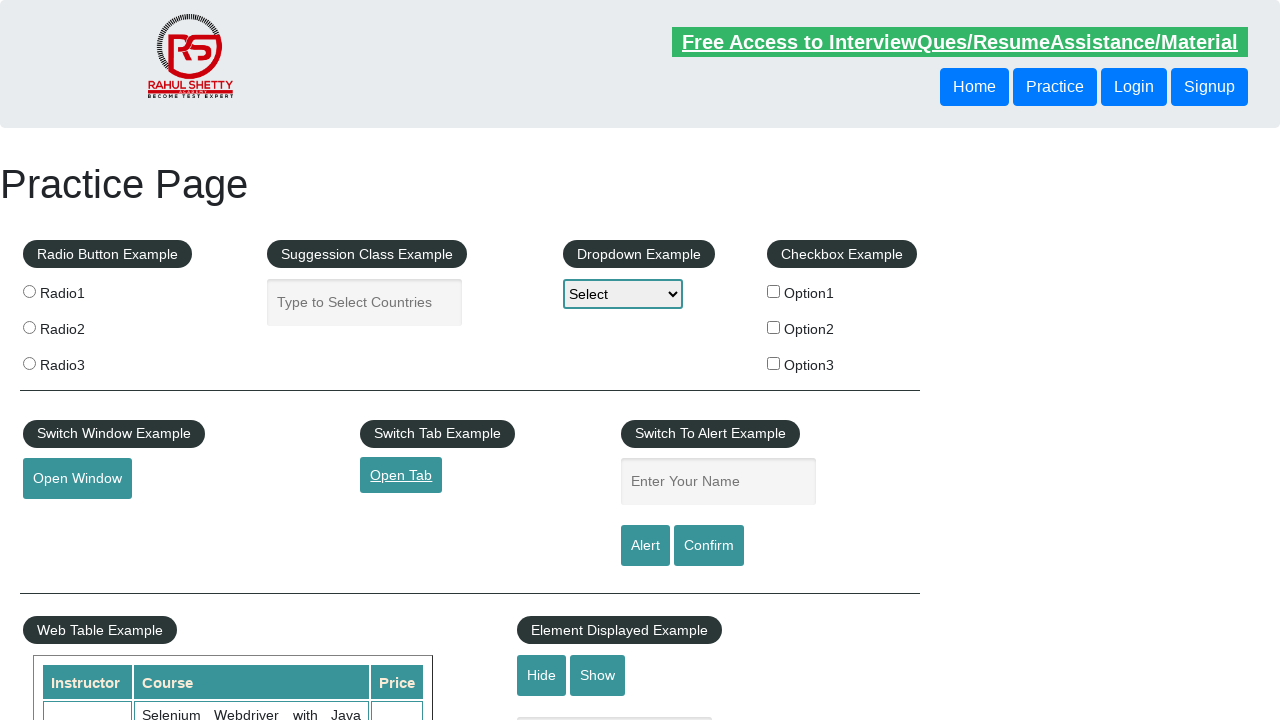